Tests window switching functionality by opening a popup window, switching to it to verify content, then switching back to the parent window

Starting URL: https://omayo.blogspot.com/

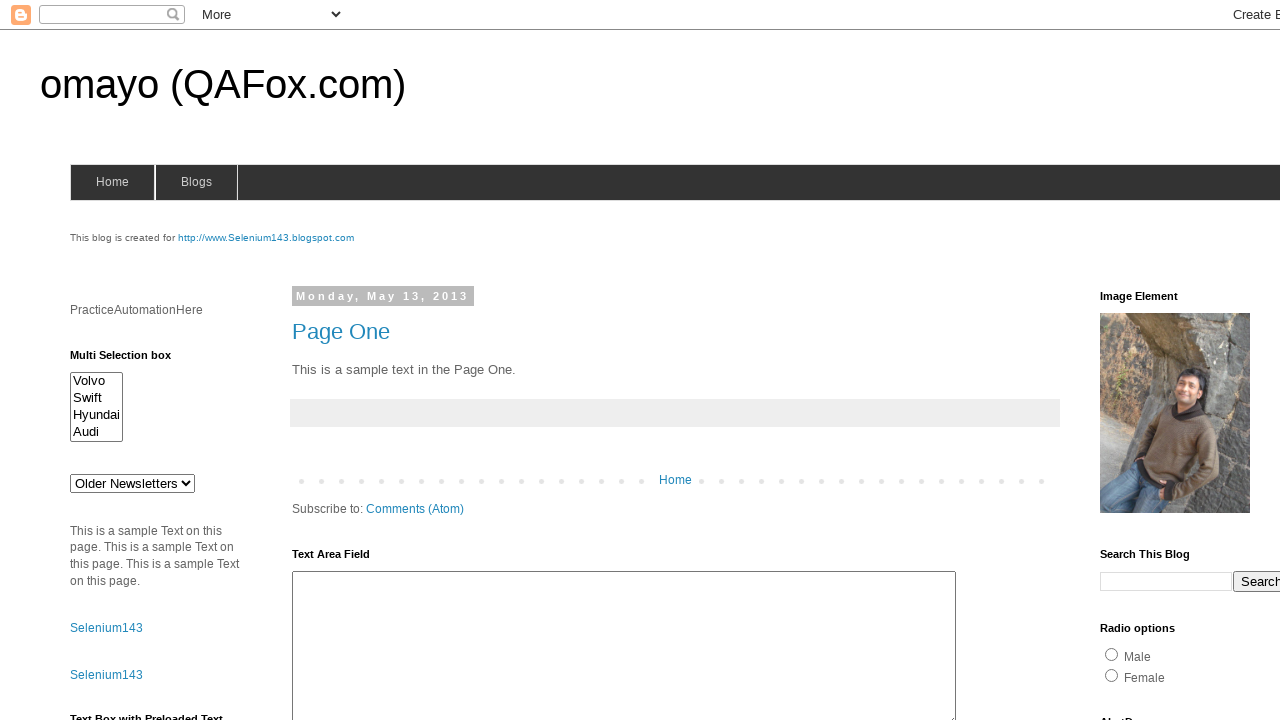

Clicked button to open popup window at (266, 238) on #selenium143
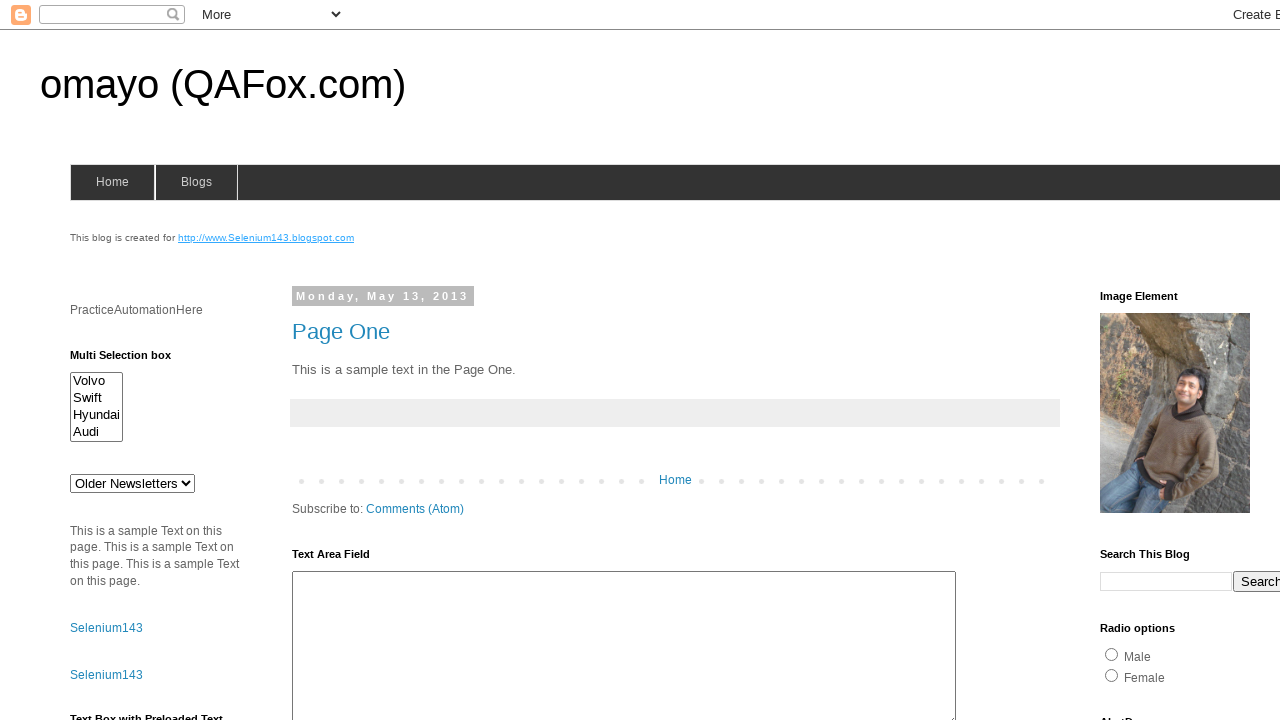

Popup window opened and switched to new window context
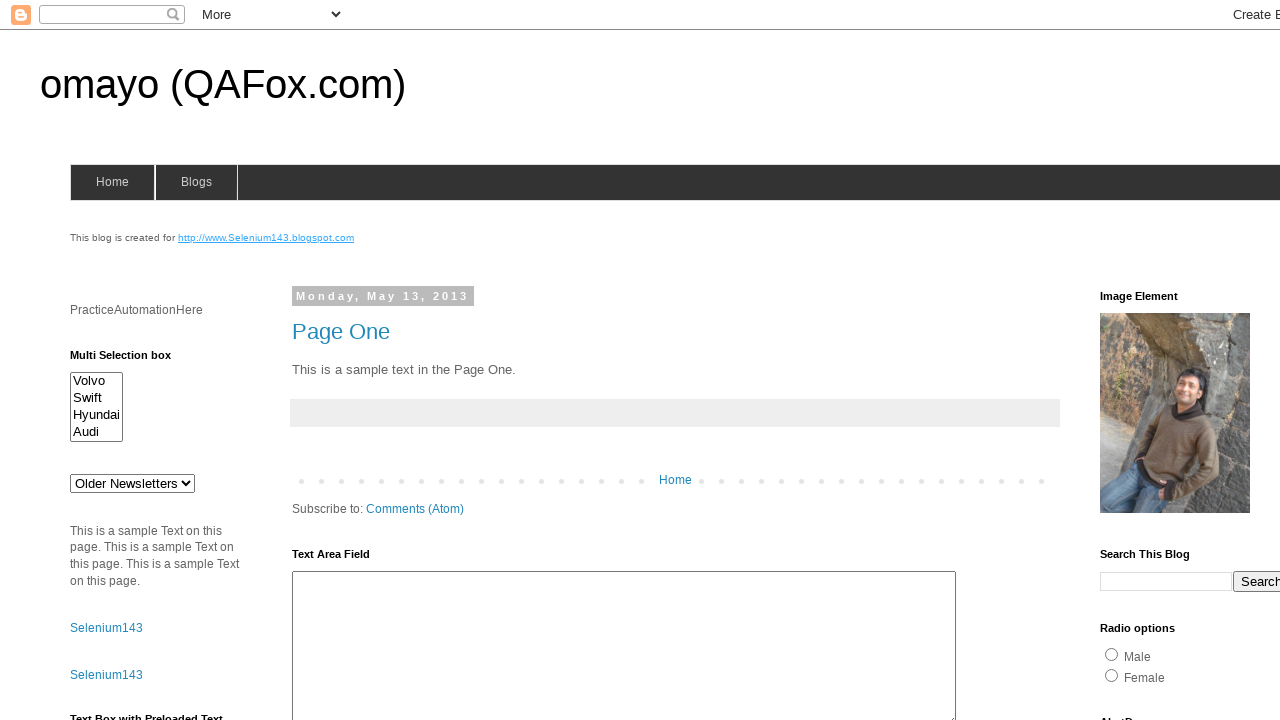

Verified popup window content loaded - found 'What is Selenium?' link
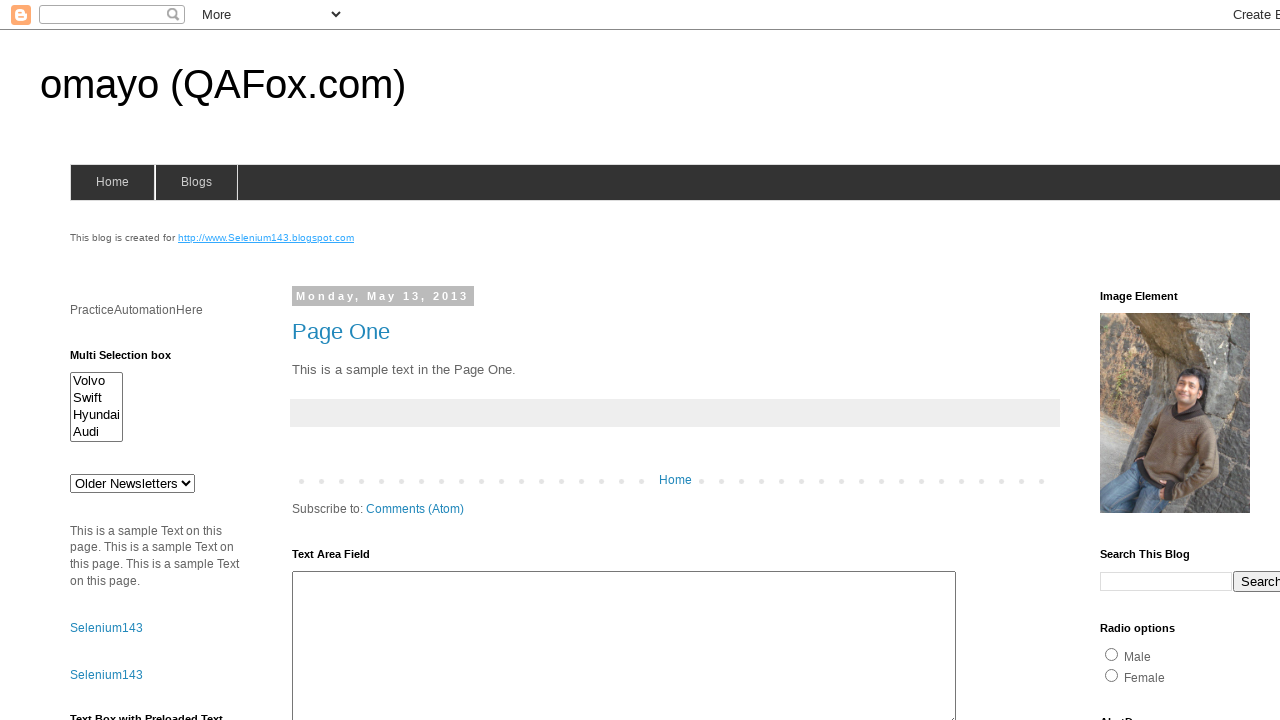

Switched back to parent window and verified main page content is still accessible
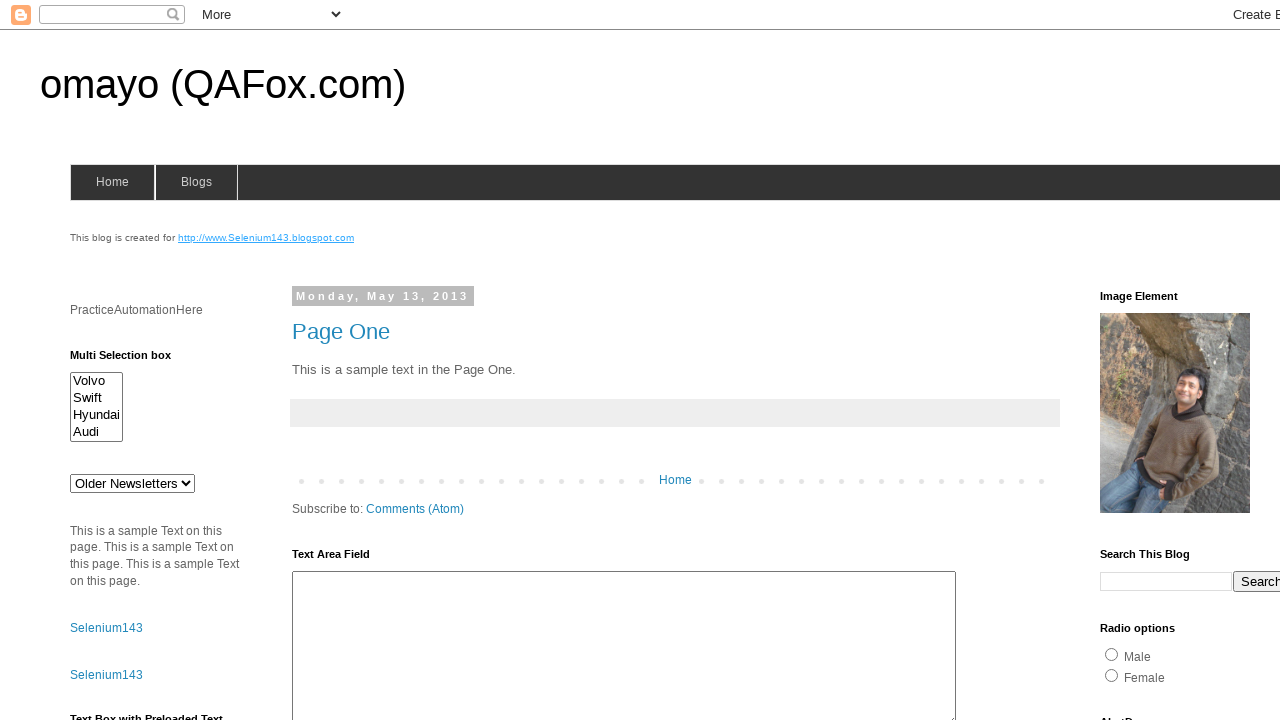

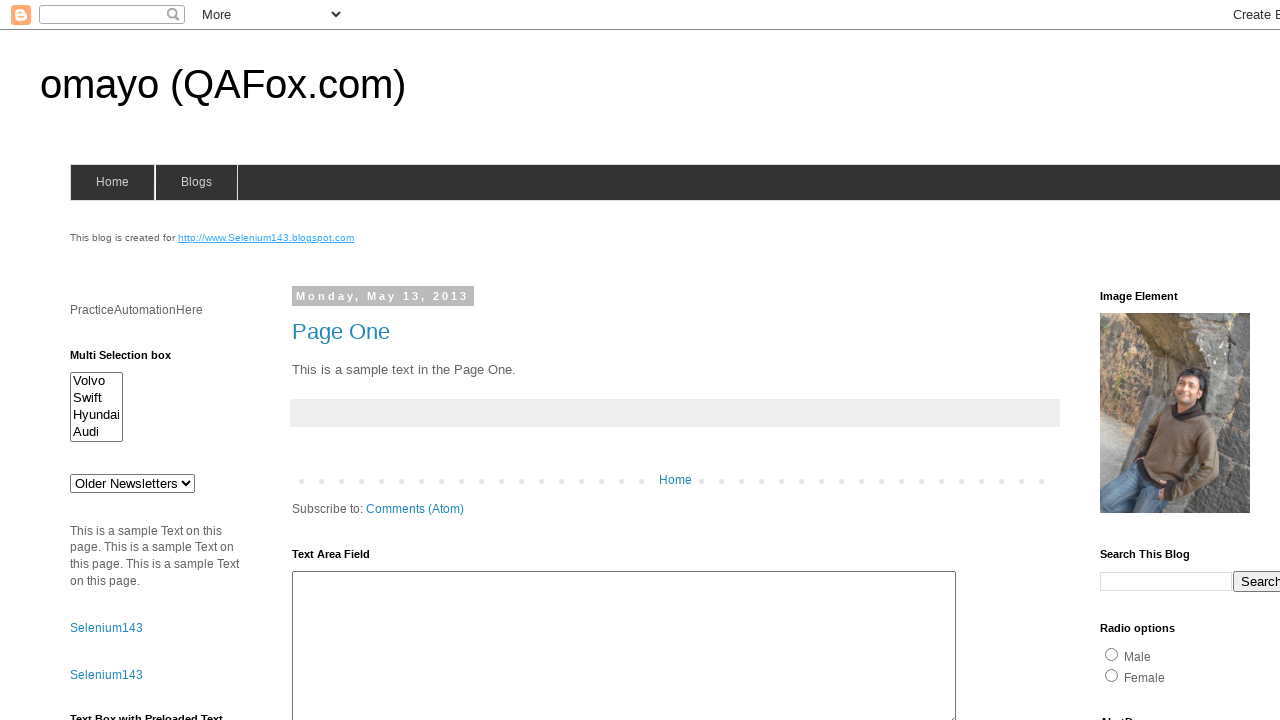